Tests drag and drop functionality on jQuery UI demo page by dragging an element from source to destination

Starting URL: https://jqueryui.com/droppable/

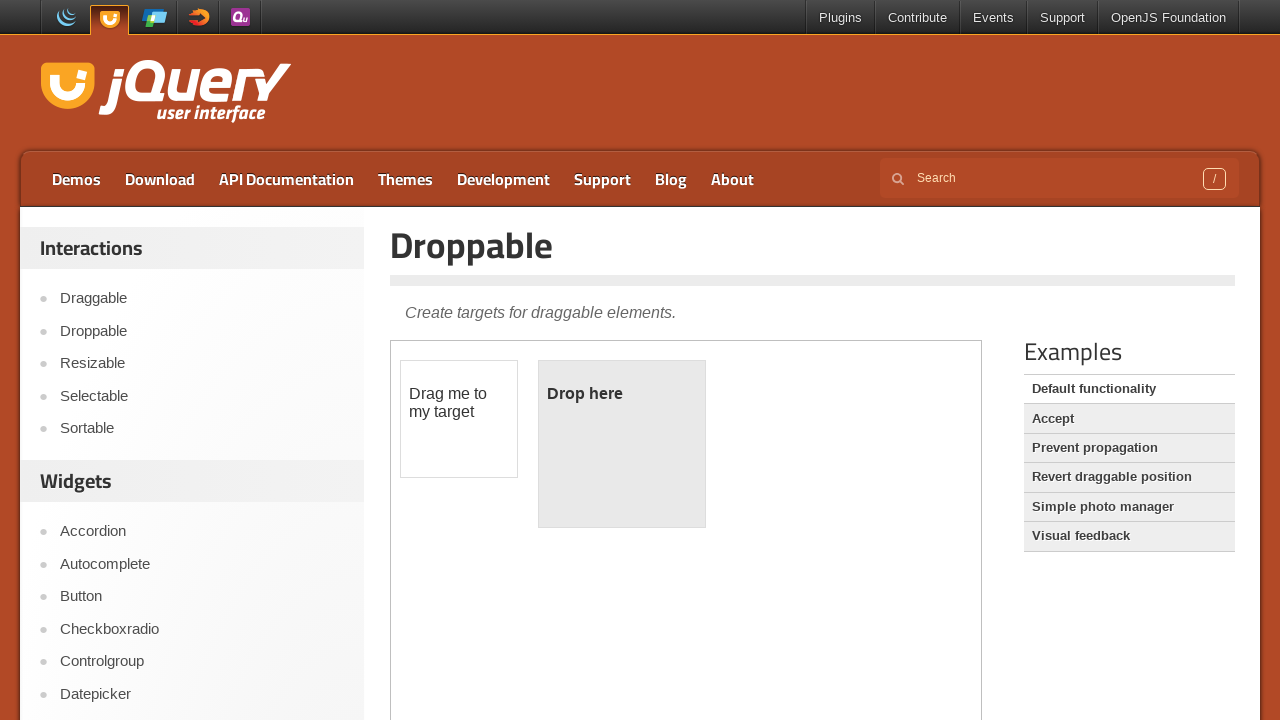

Located iframe containing droppable demo
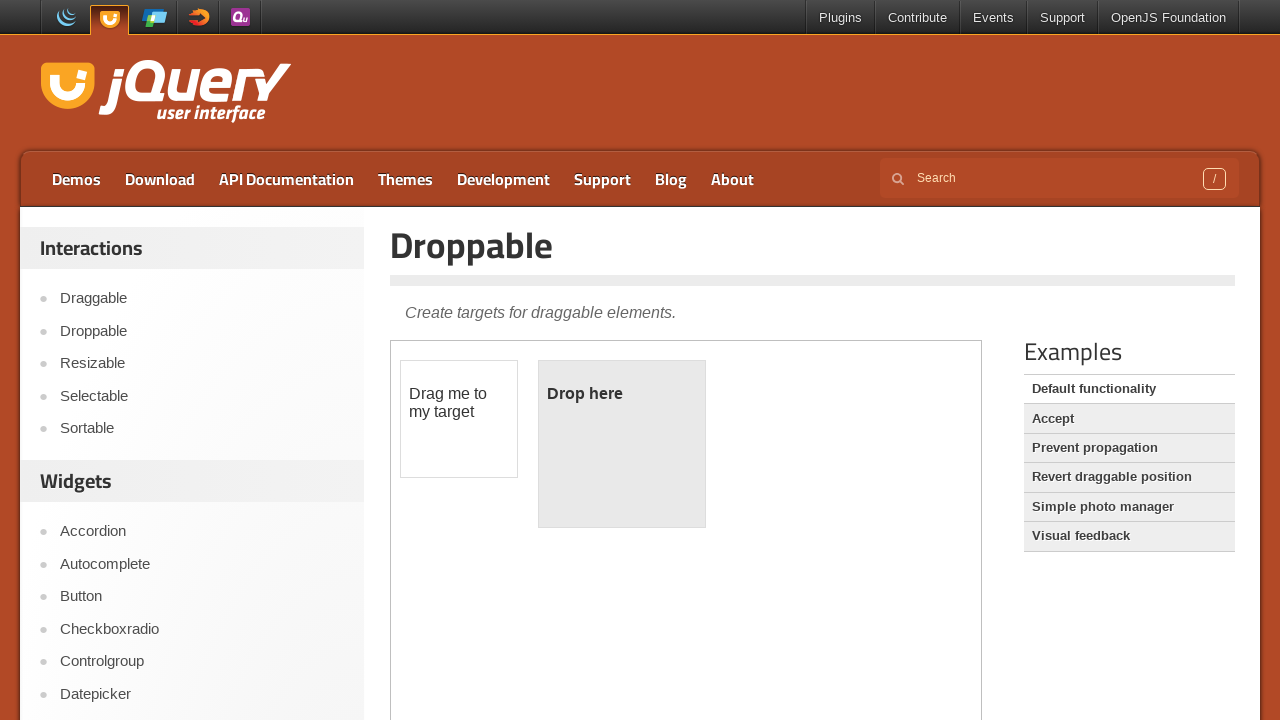

Located draggable source element
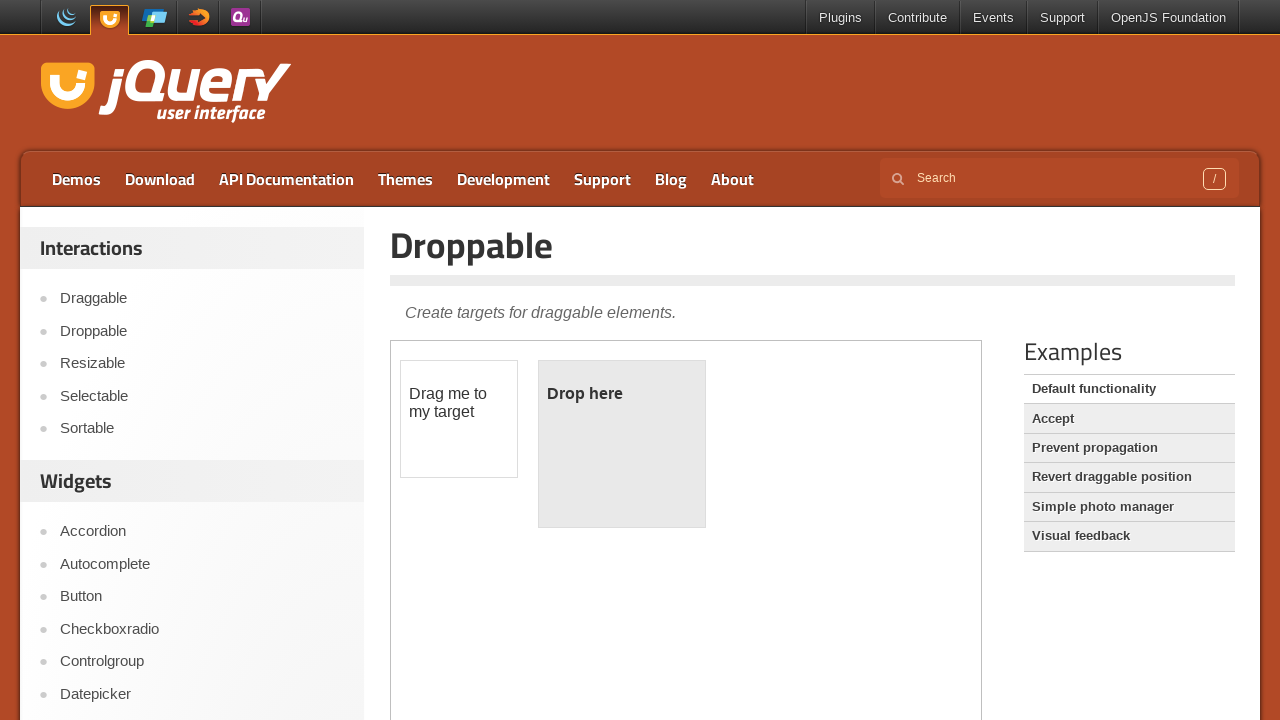

Located droppable destination element
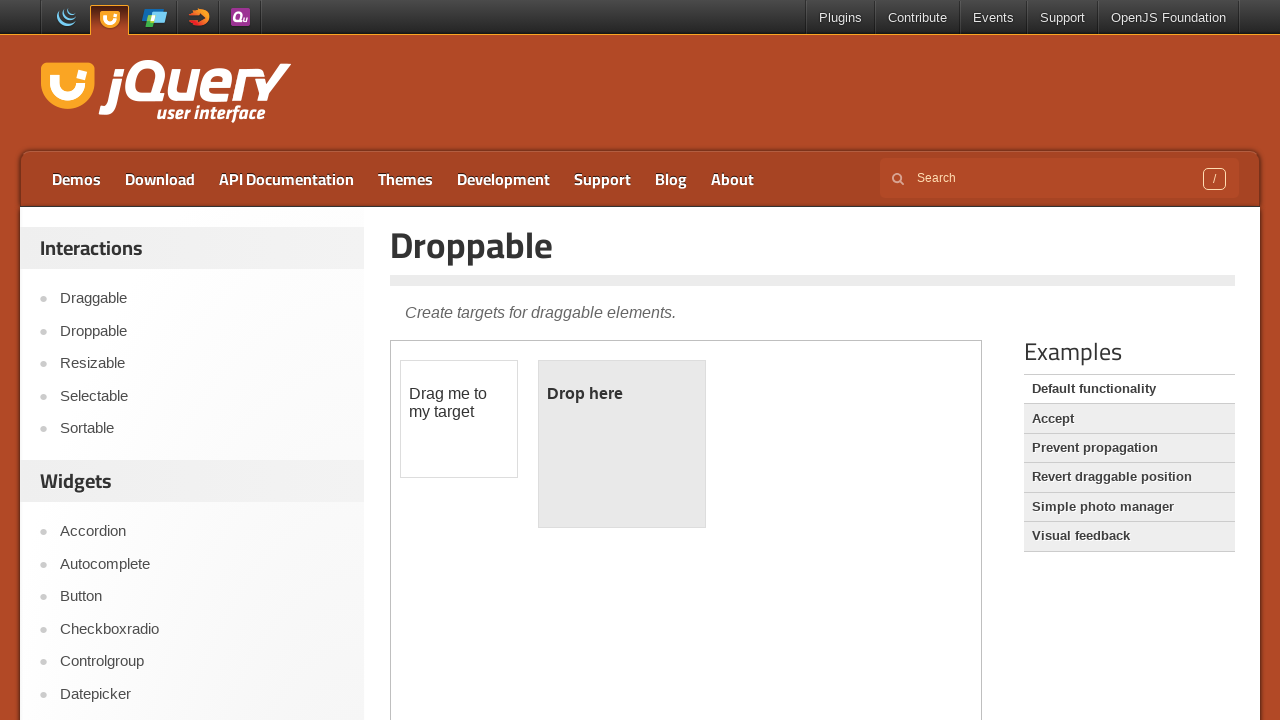

Dragged source element to destination element at (622, 444)
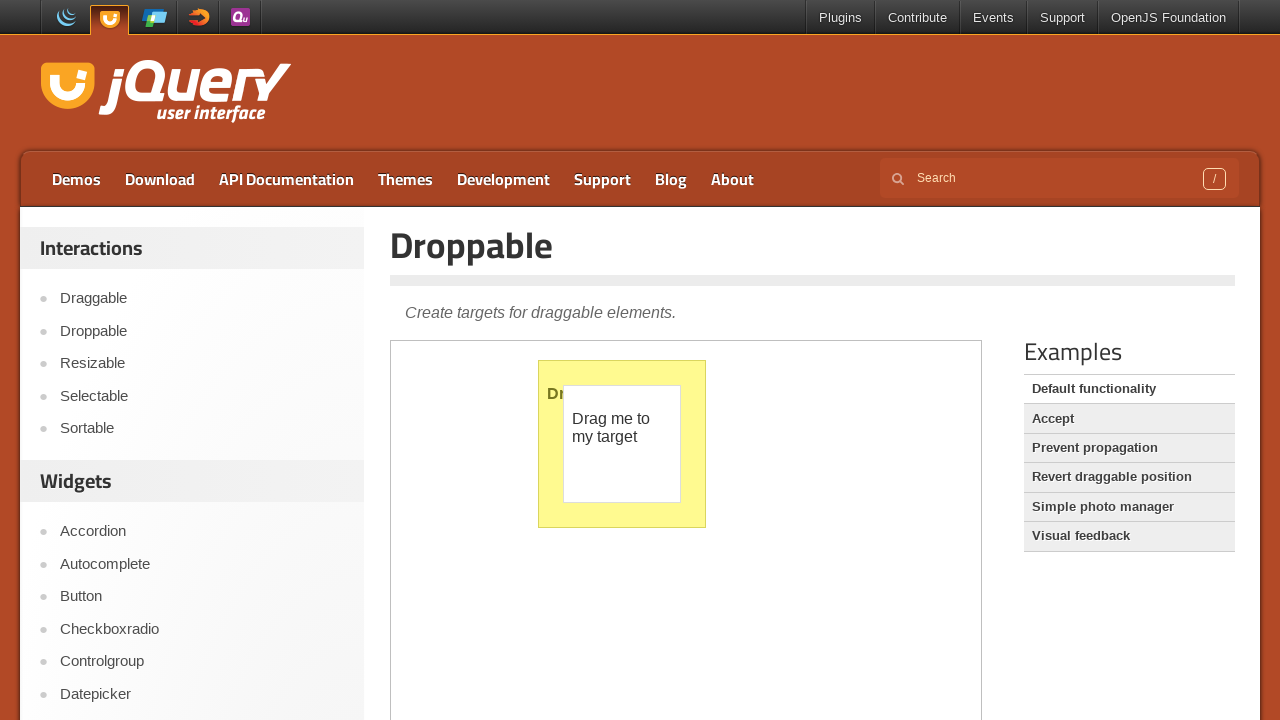

Verified drop completed - destination element highlighted with ui-state-highlight class
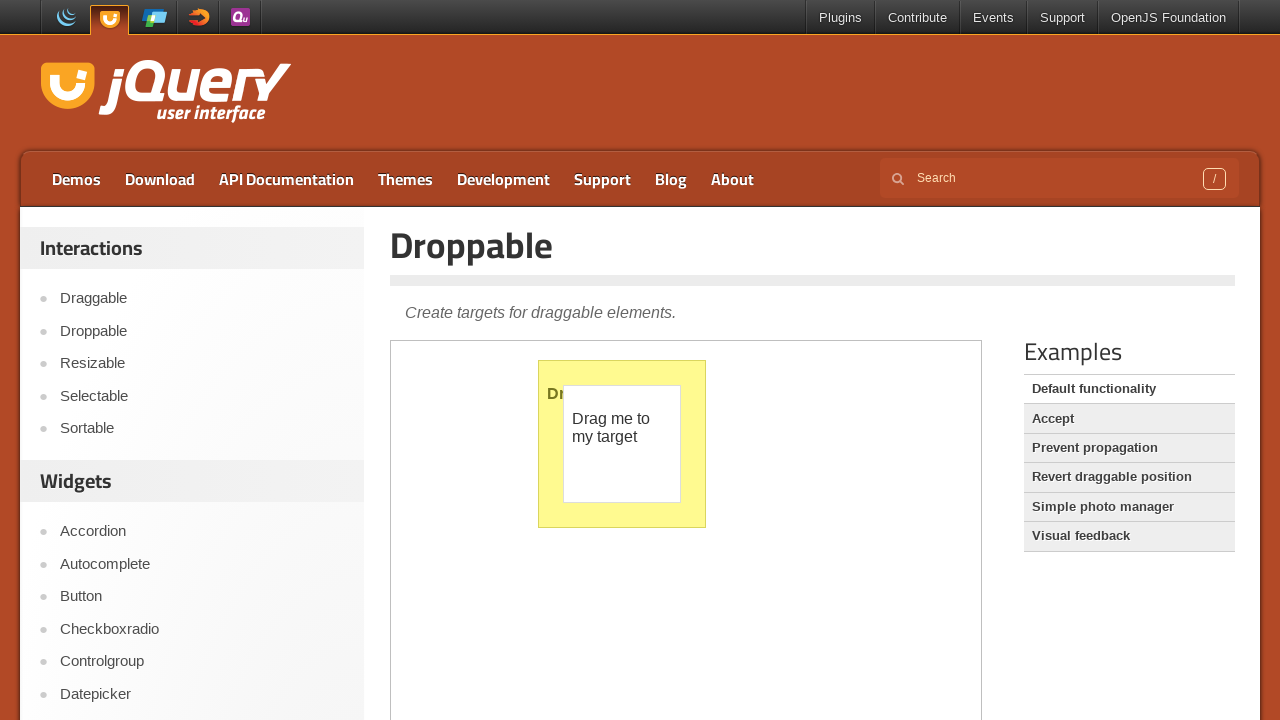

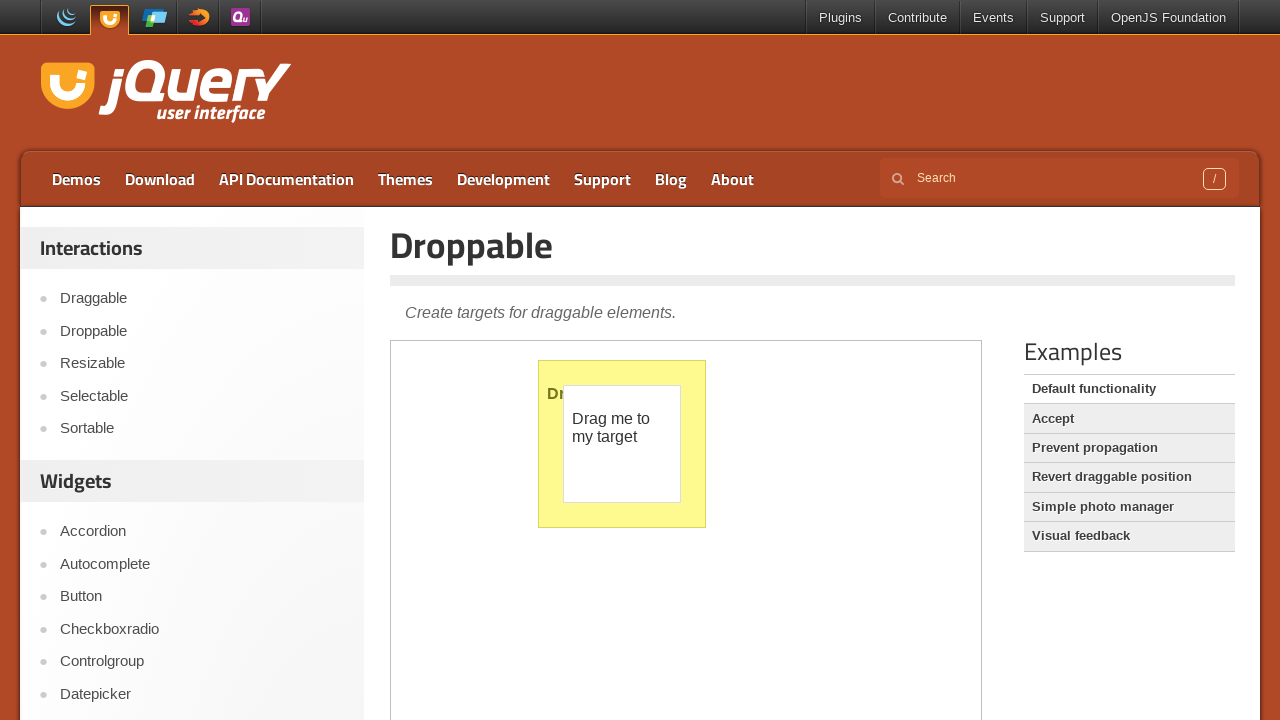